Tests dropdown selection functionality including currency dropdown, passenger count selector, and origin/destination airport selection

Starting URL: https://rahulshettyacademy.com/dropdownsPractise/

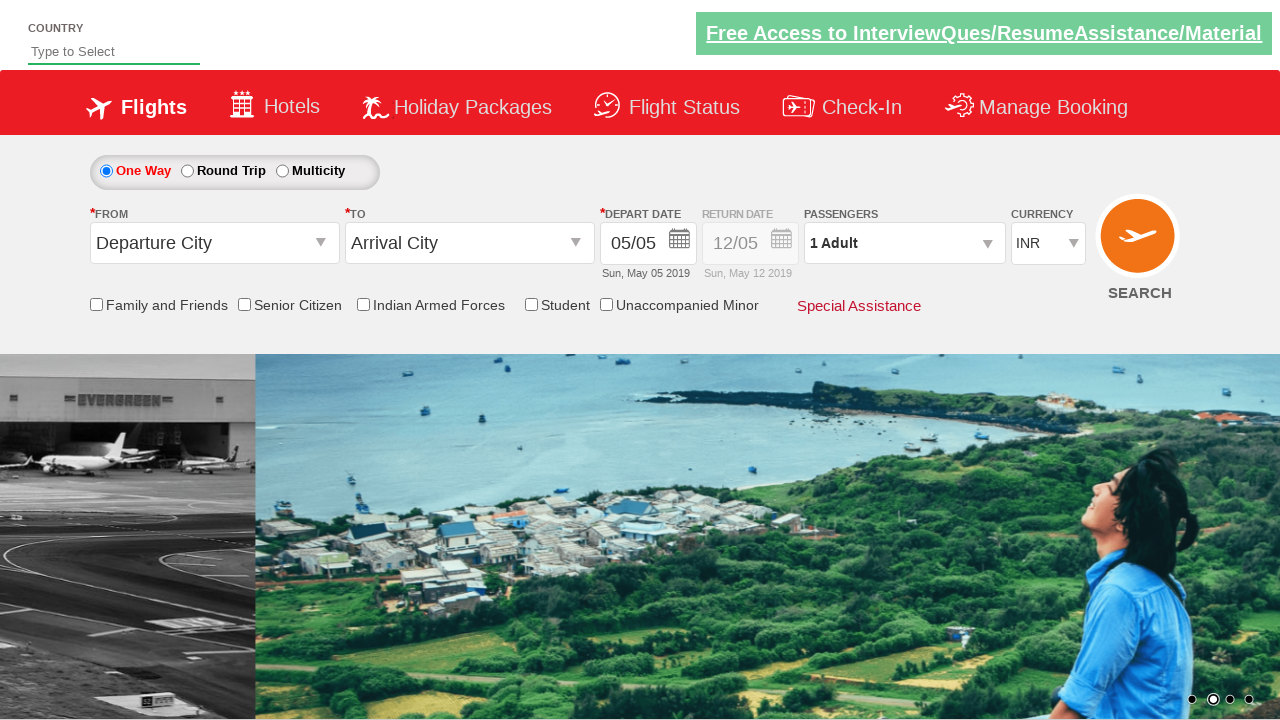

Selected currency dropdown option by index 3 on #ctl00_mainContent_DropDownListCurrency
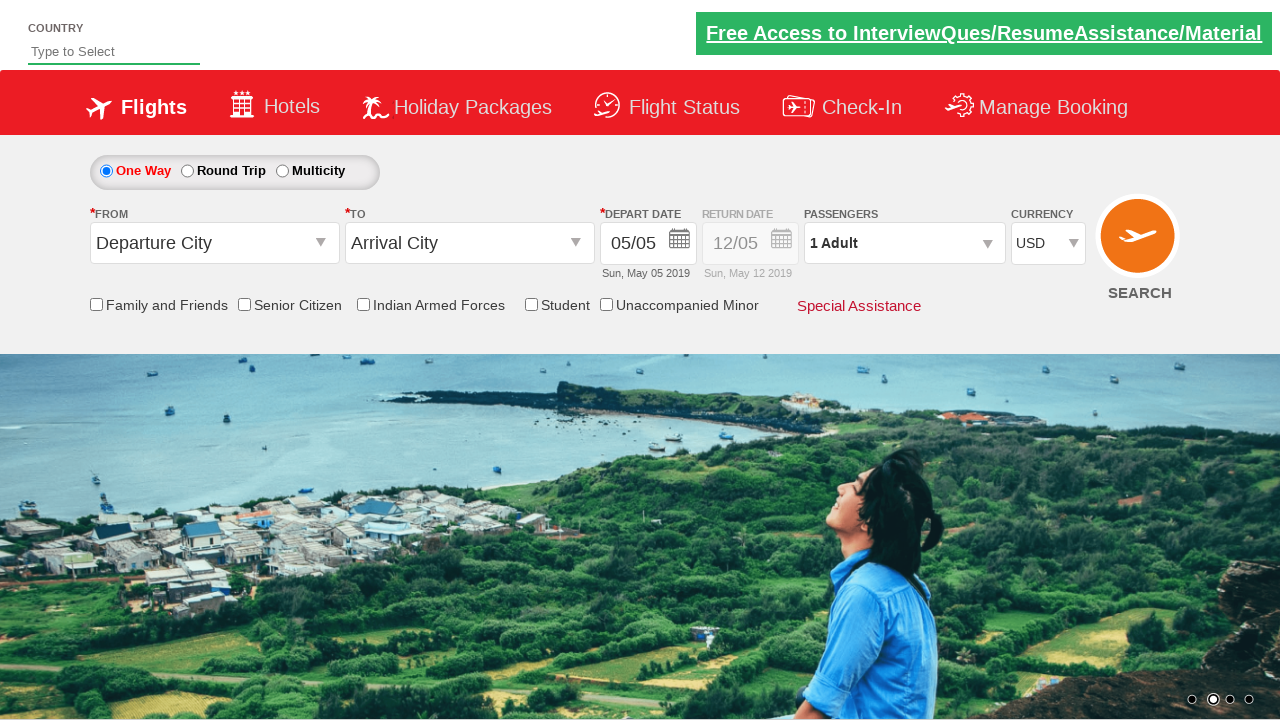

Selected INR from currency dropdown by label on #ctl00_mainContent_DropDownListCurrency
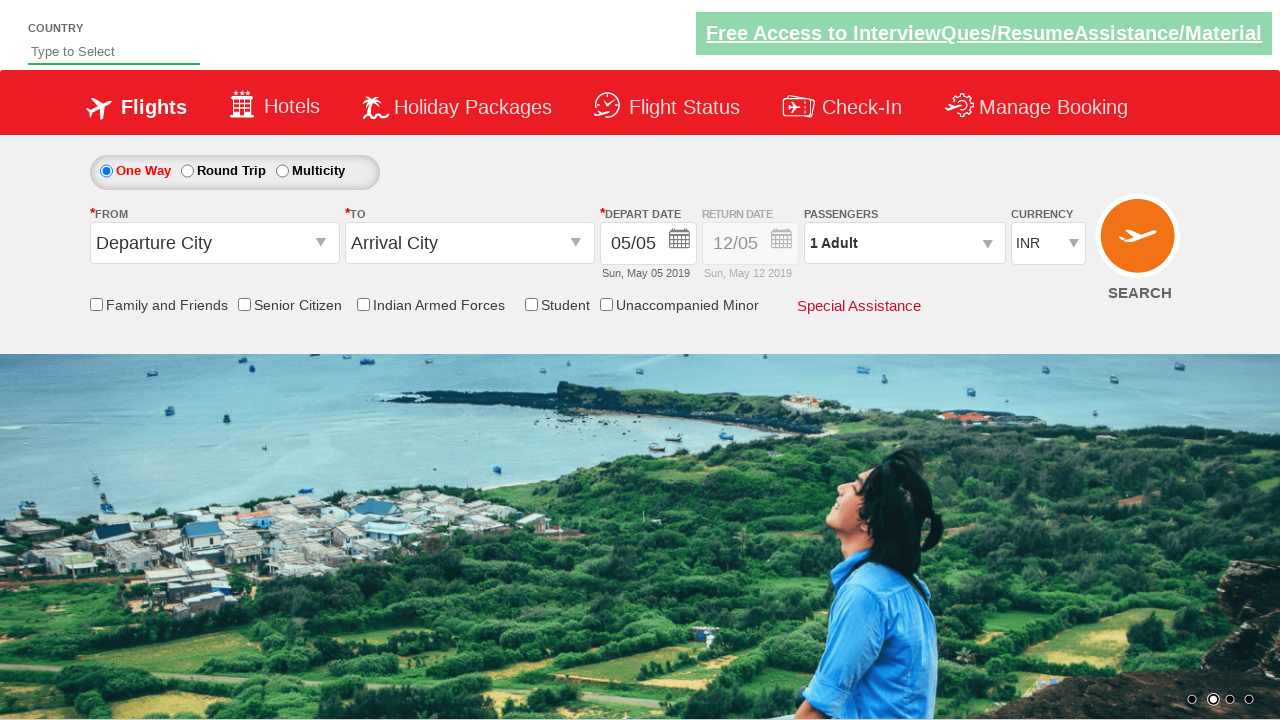

Selected AED from currency dropdown by value on #ctl00_mainContent_DropDownListCurrency
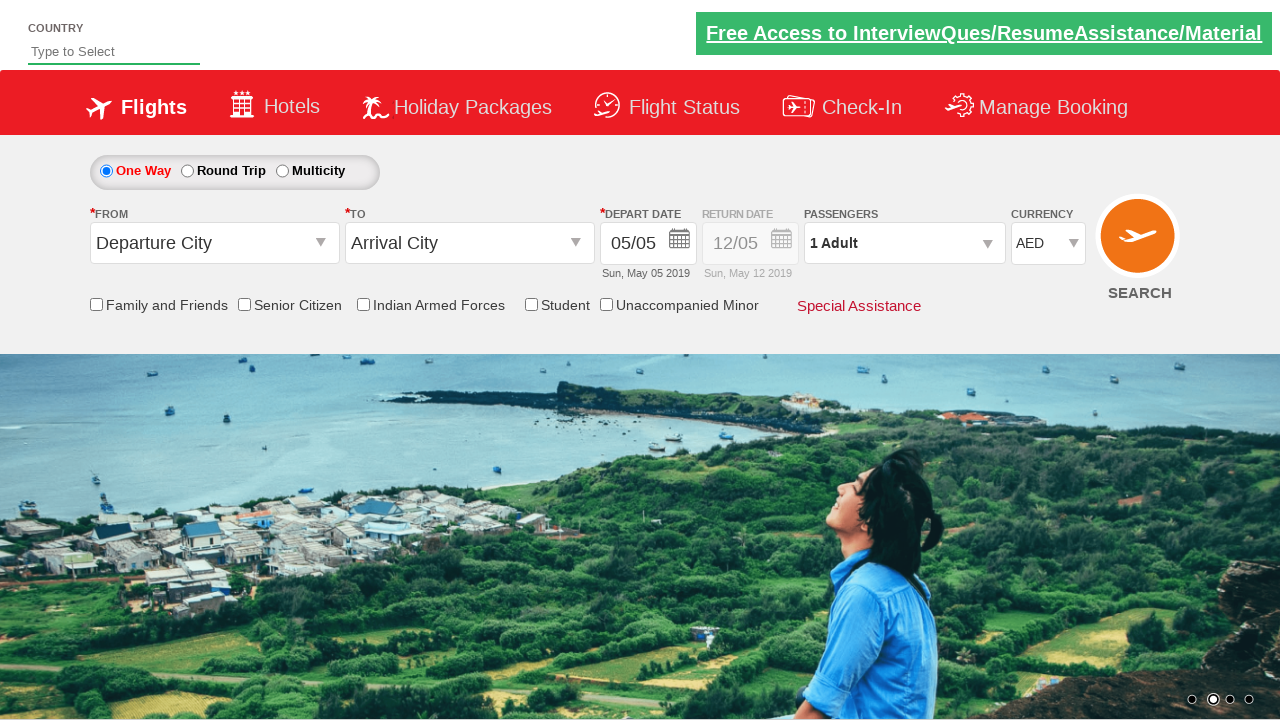

Opened passenger information dropdown at (904, 243) on #divpaxinfo
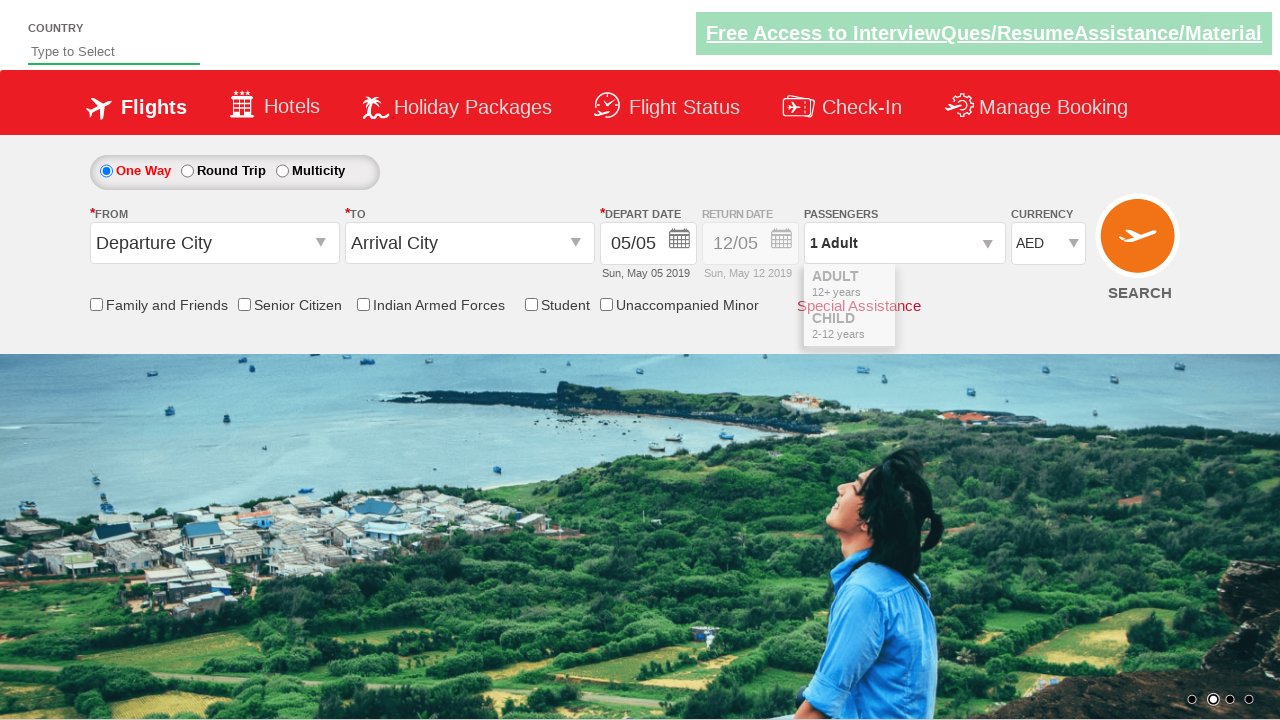

Increased adult passenger count (increment 1 of 4) at (982, 288) on #hrefIncAdt
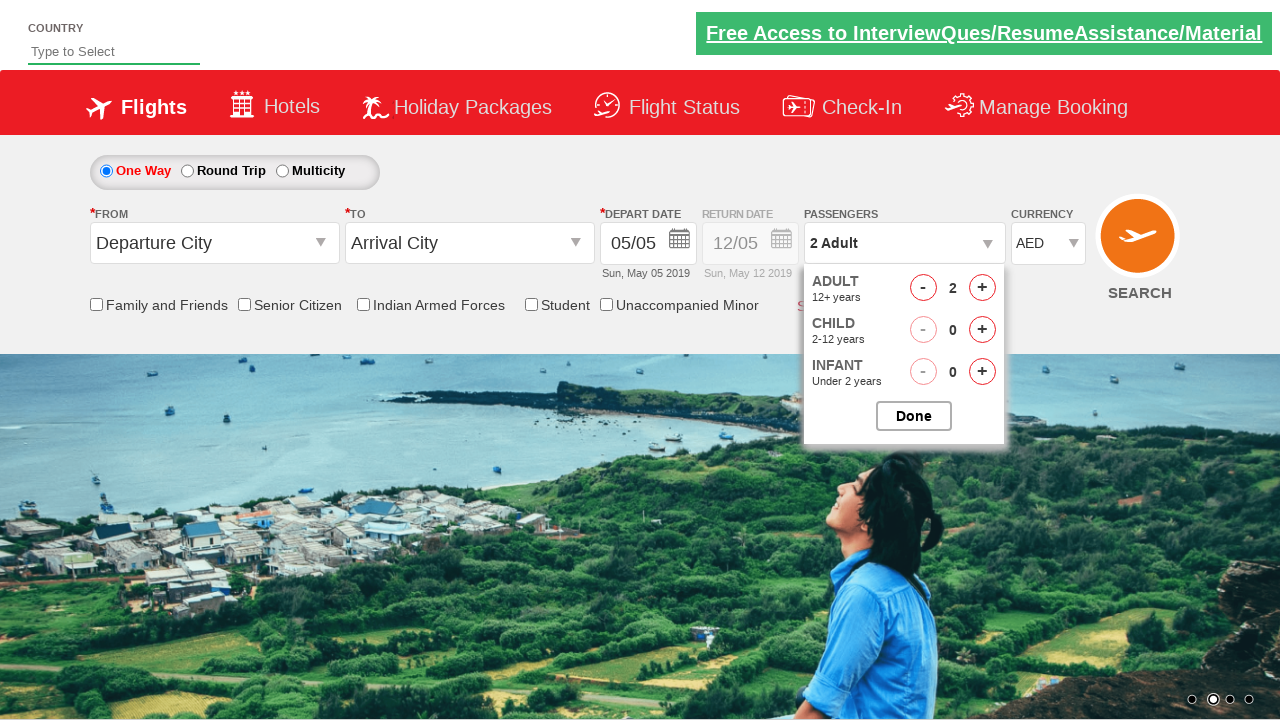

Increased adult passenger count (increment 2 of 4) at (982, 288) on #hrefIncAdt
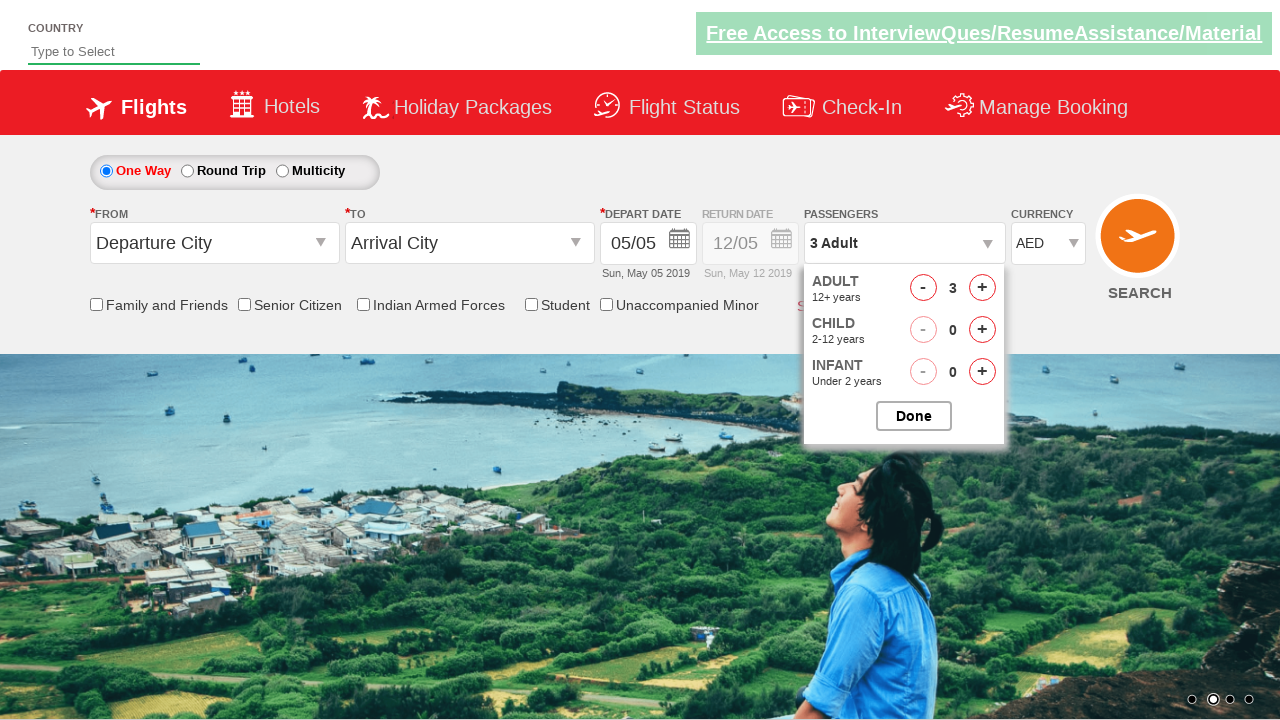

Increased adult passenger count (increment 3 of 4) at (982, 288) on #hrefIncAdt
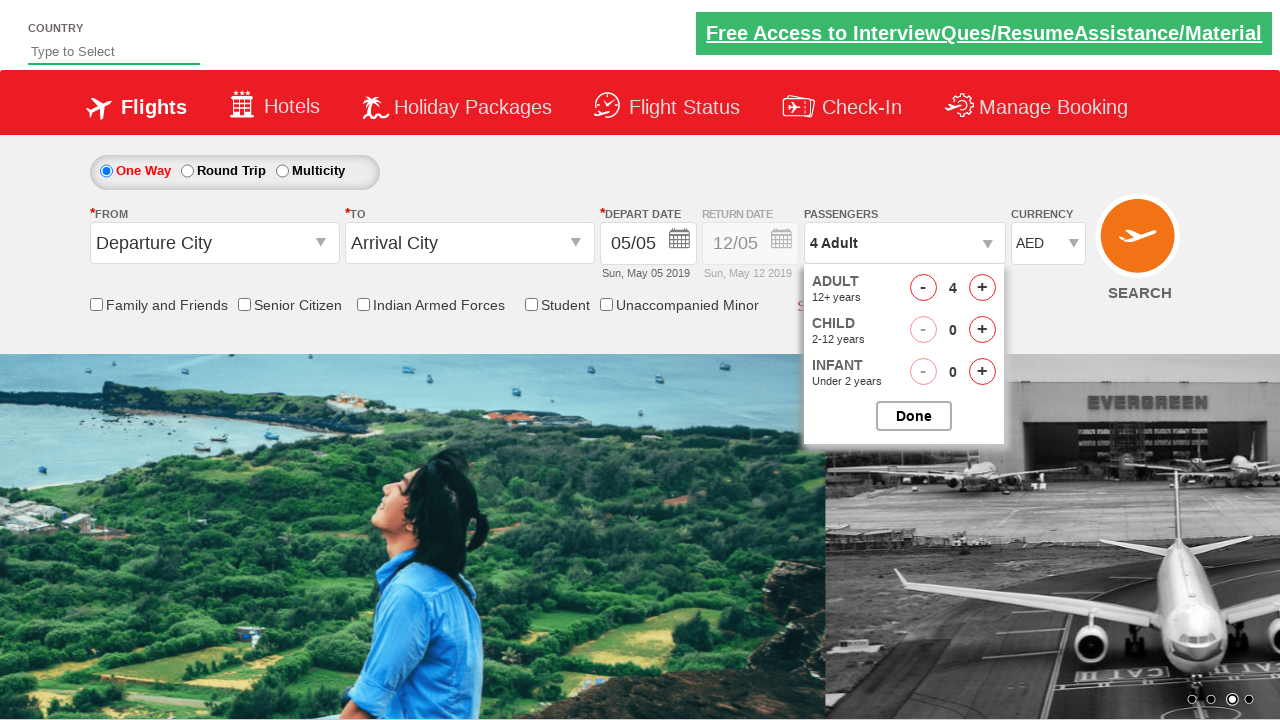

Increased adult passenger count (increment 4 of 4) at (982, 288) on #hrefIncAdt
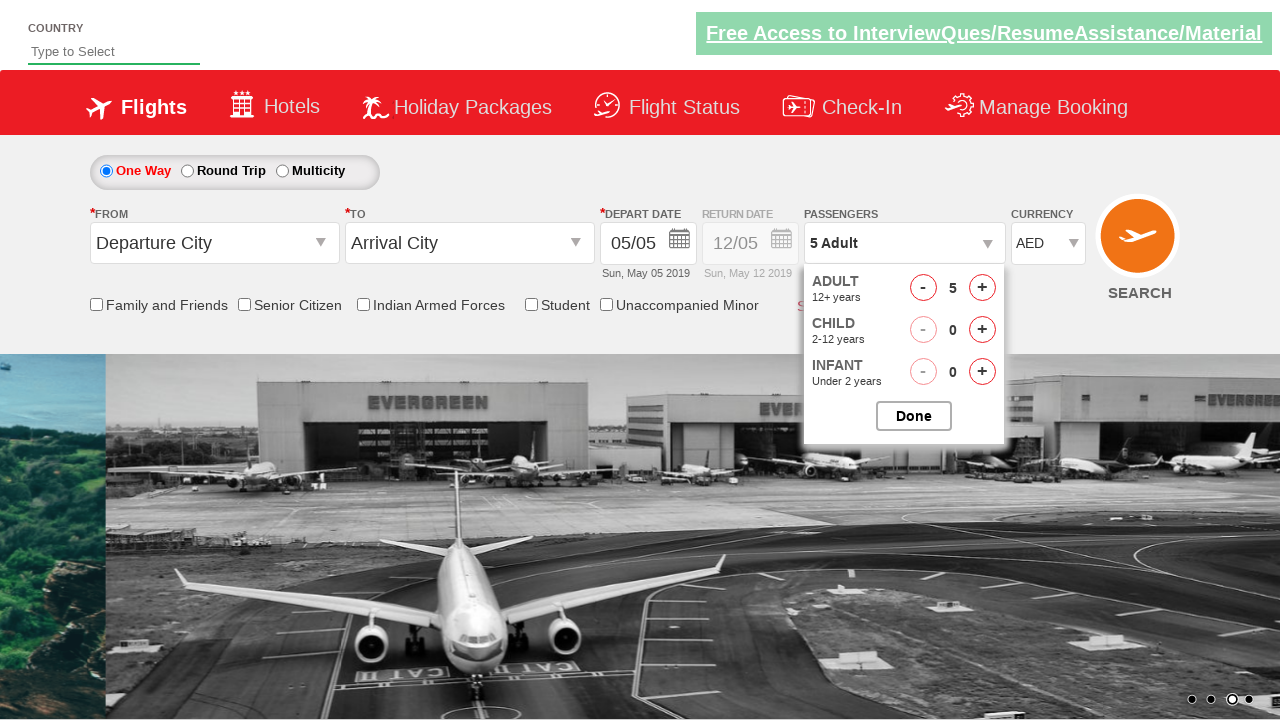

Closed passenger selection panel at (914, 416) on #btnclosepaxoption
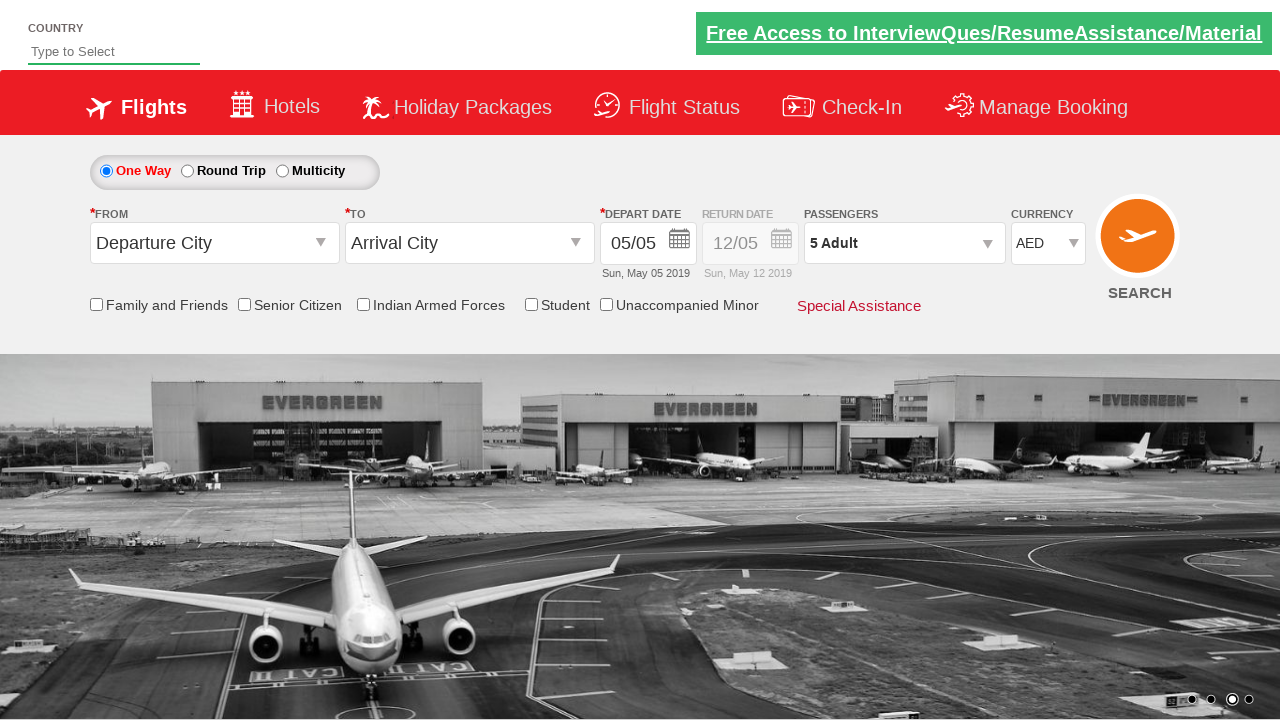

Opened origin station dropdown at (214, 243) on #ctl00_mainContent_ddl_originStation1_CTXT
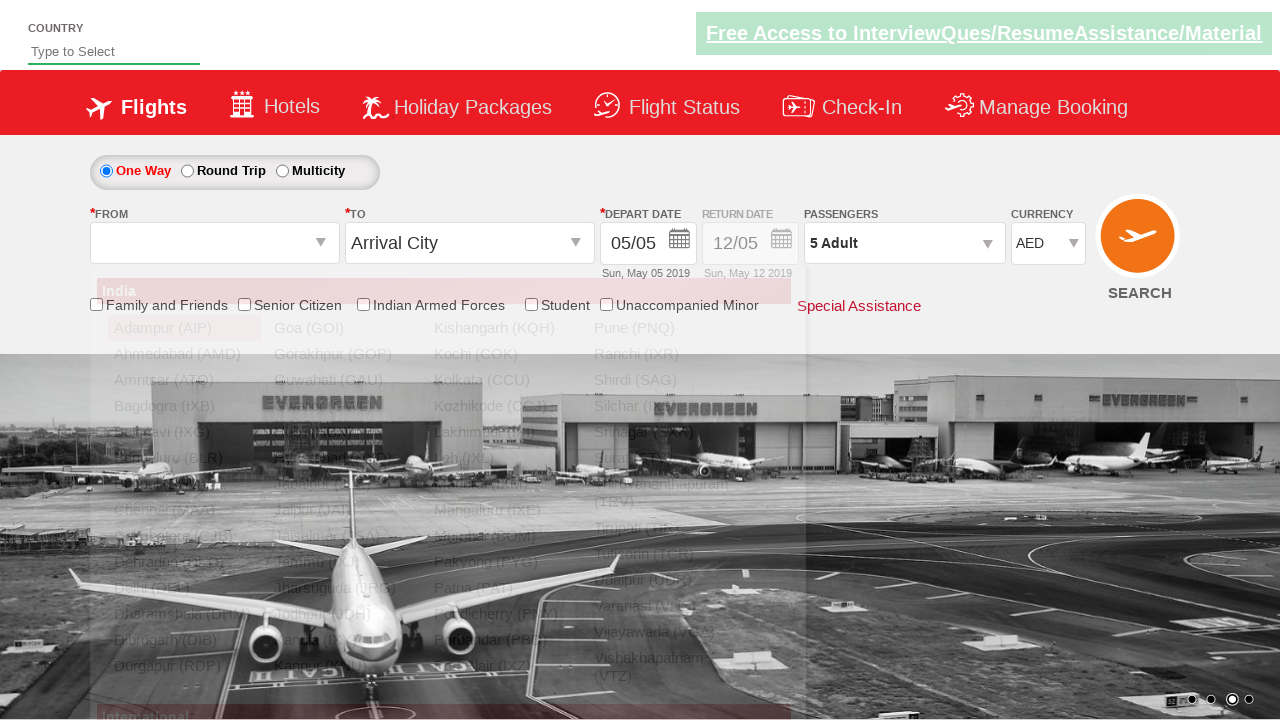

Selected BLR as origin airport at (184, 458) on xpath=//a[@value='BLR']
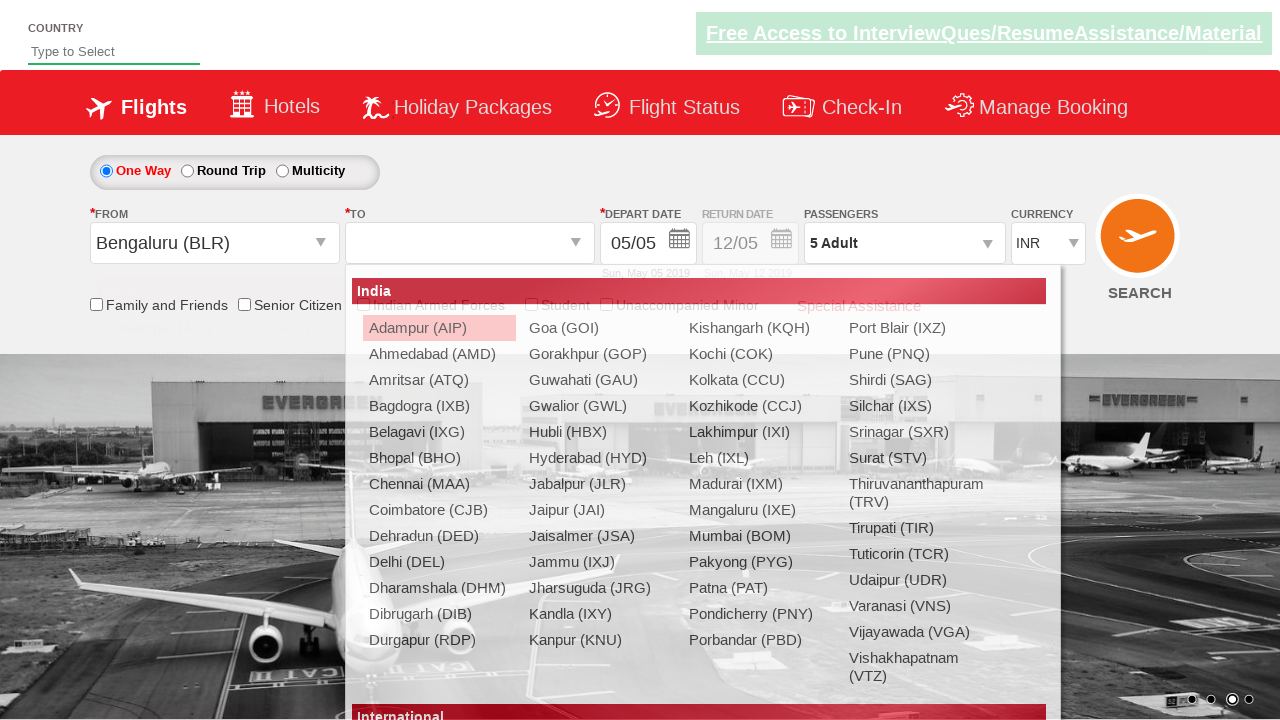

Waited 2 seconds for destination dropdown to be enabled
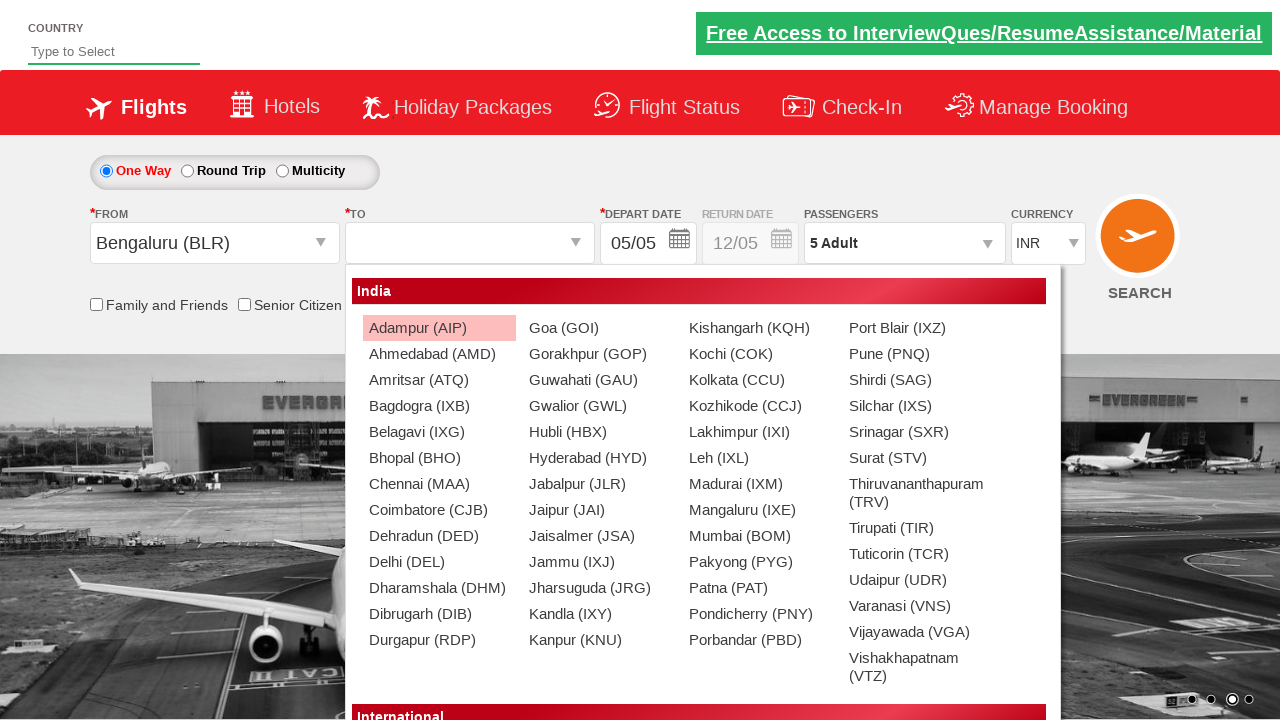

Selected MAA as destination airport at (439, 484) on xpath=//div[@id='ctl00_mainContent_ddl_destinationStation1_CTNR']//a[@value='MAA
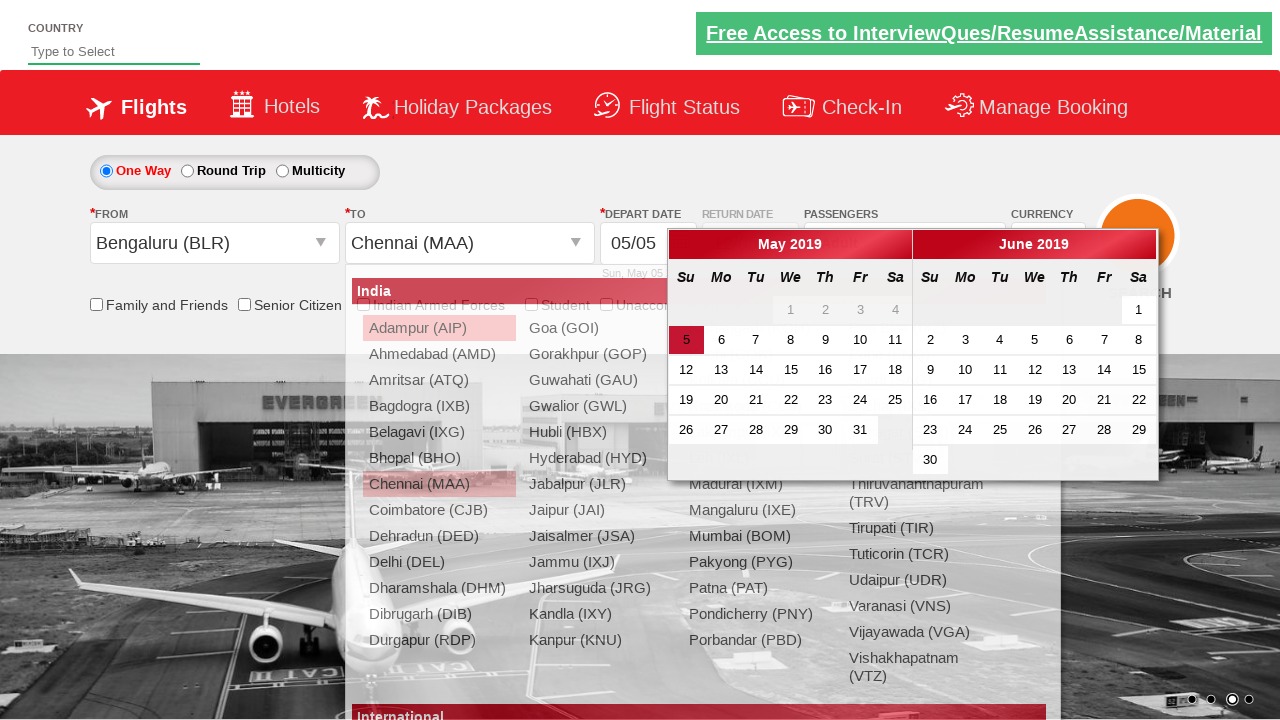

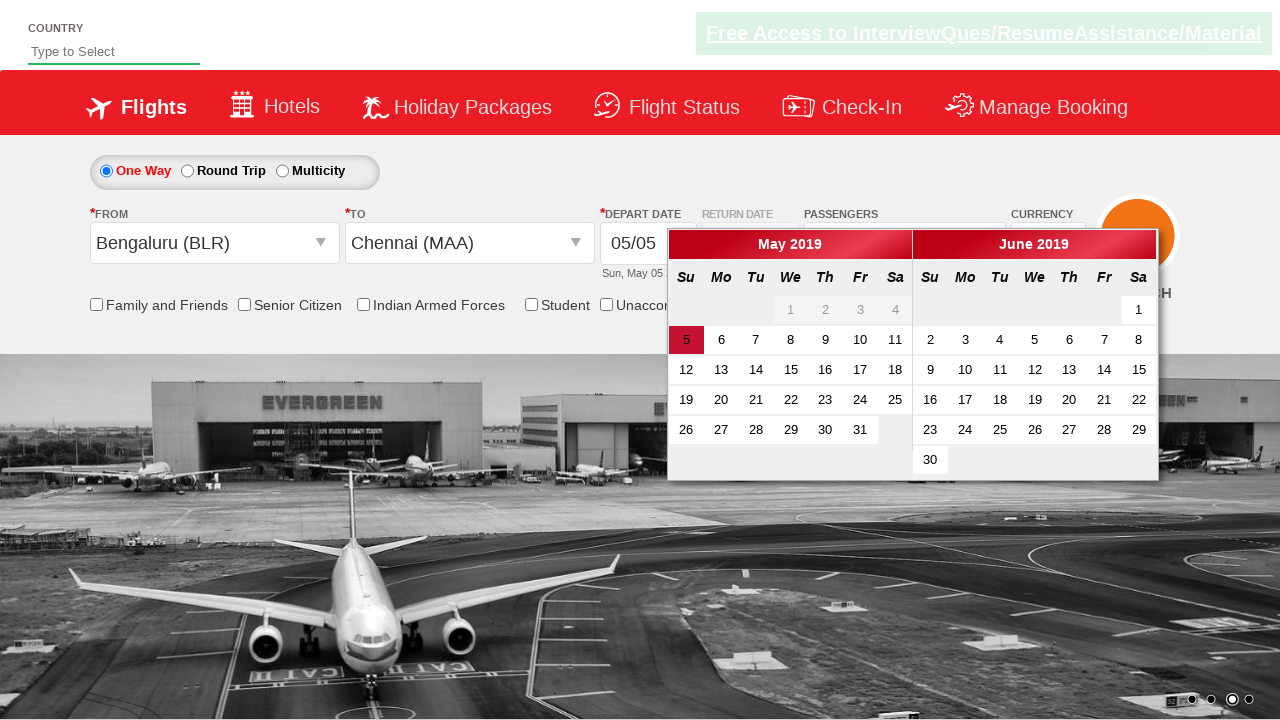